Tests adding multiple elements on Herokuapp by clicking add element button three times

Starting URL: https://the-internet.herokuapp.com/

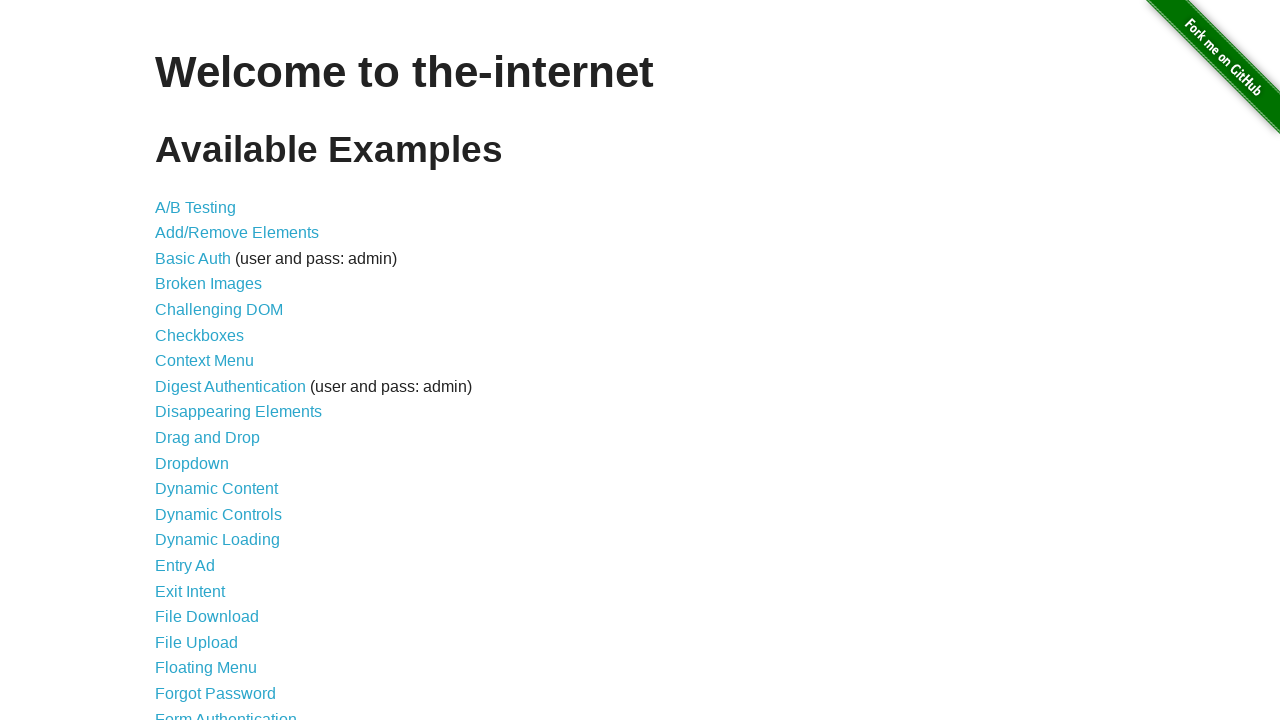

Clicked on Add/Remove Elements link at (237, 233) on a[href='/add_remove_elements/']
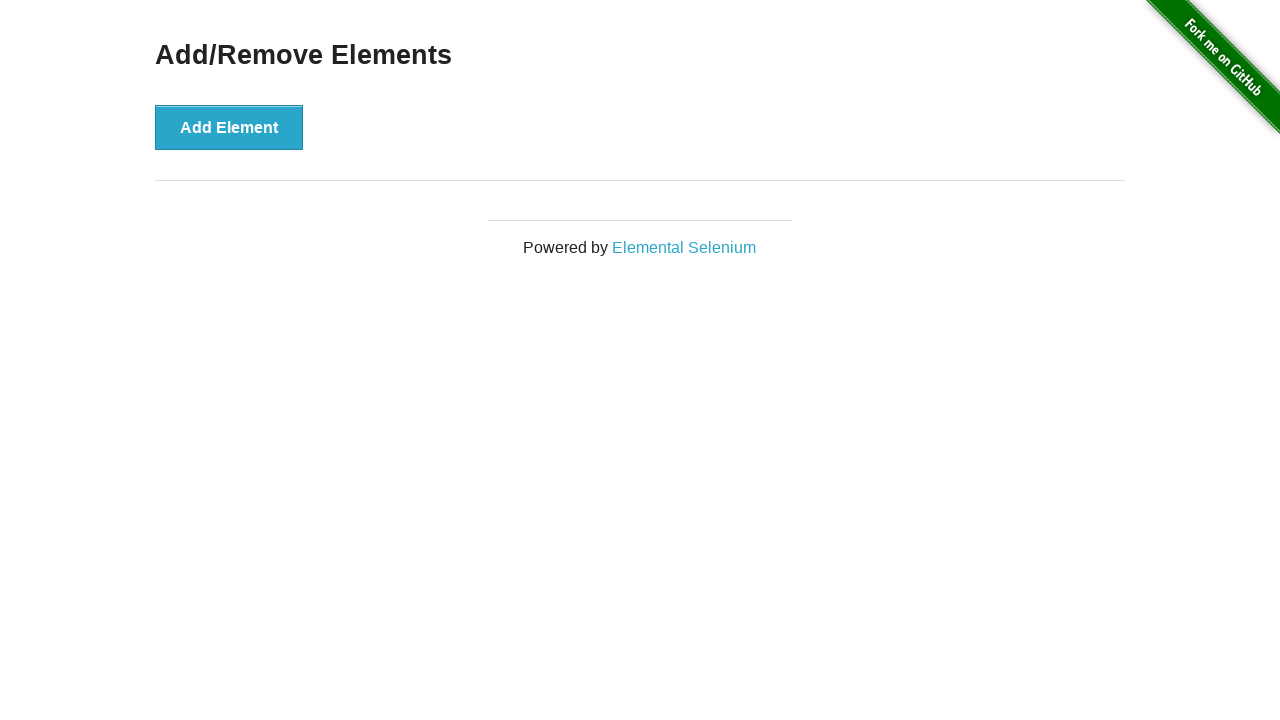

Clicked Add Element button (1st time) at (229, 127) on button[onclick='addElement()']
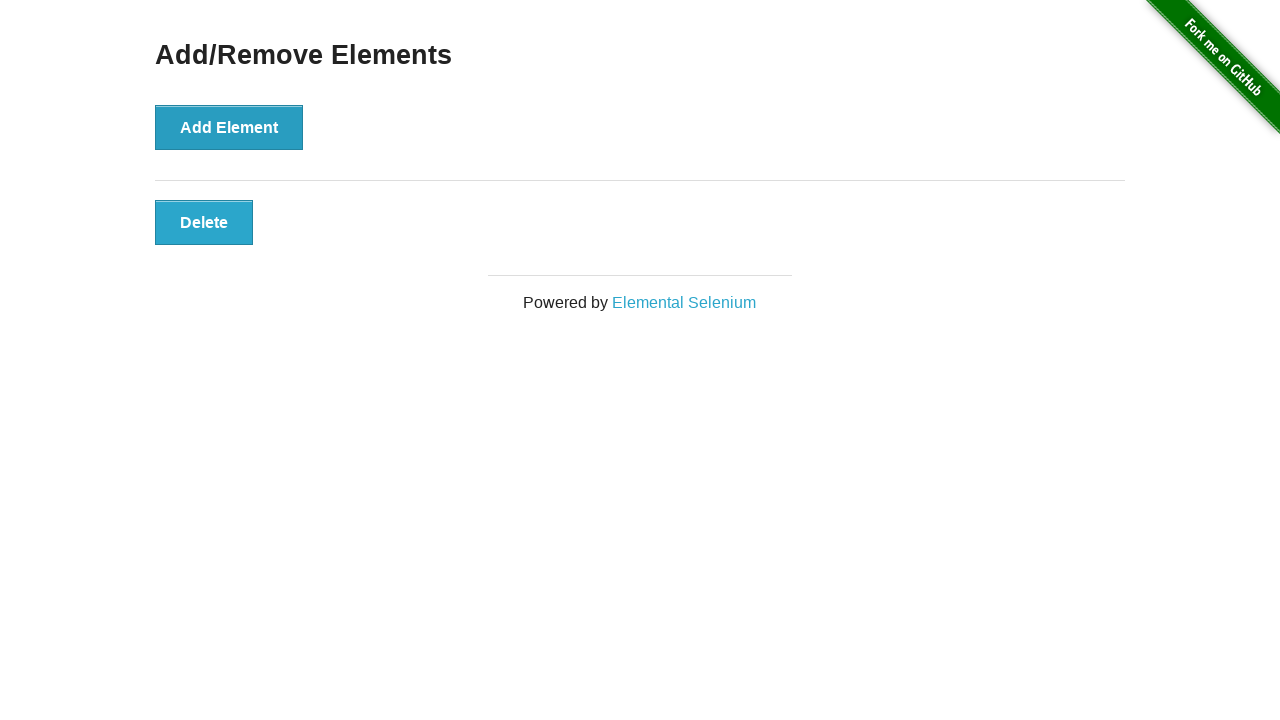

Clicked Add Element button (2nd time) at (229, 127) on button[onclick='addElement()']
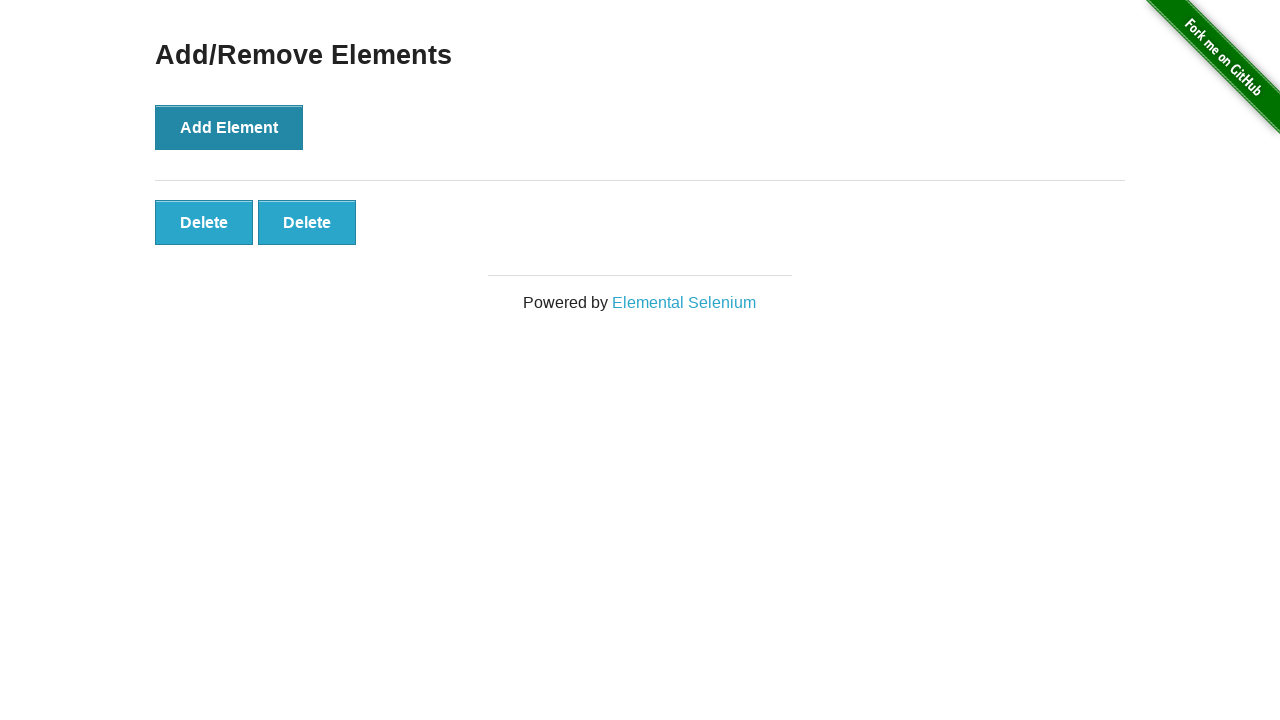

Clicked Add Element button (3rd time) at (229, 127) on button[onclick='addElement()']
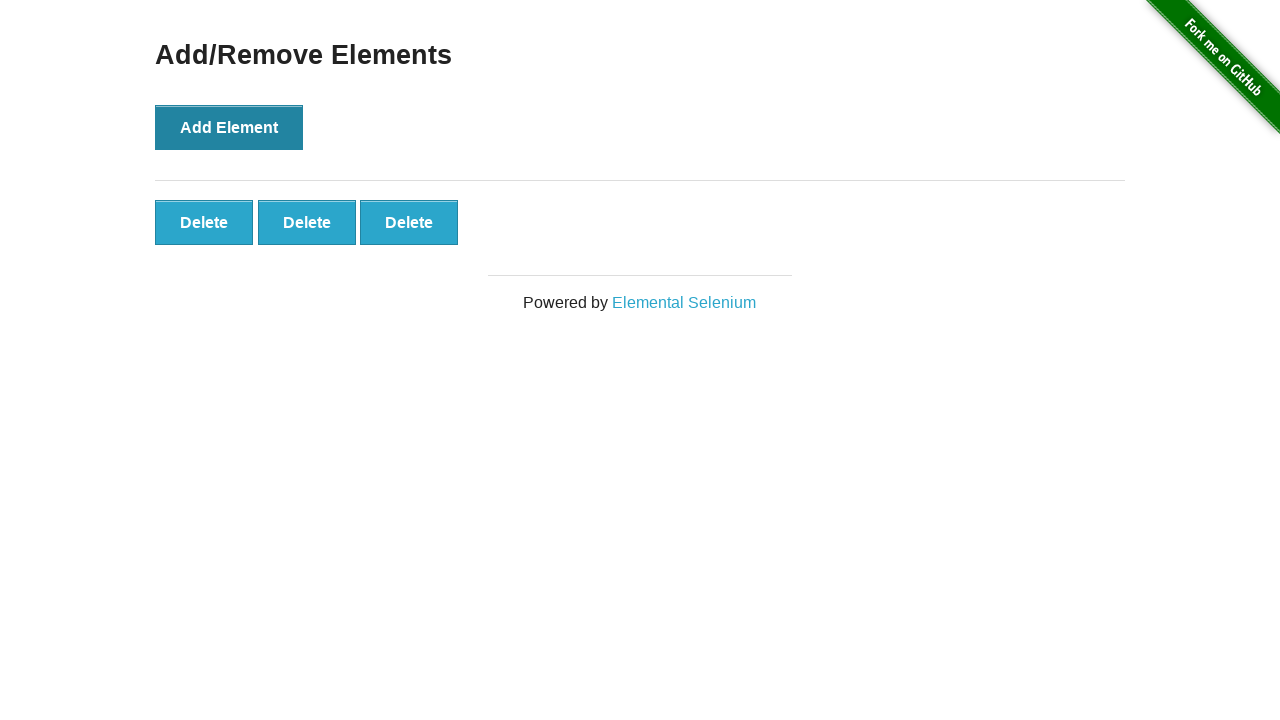

Verified three elements are displayed on page
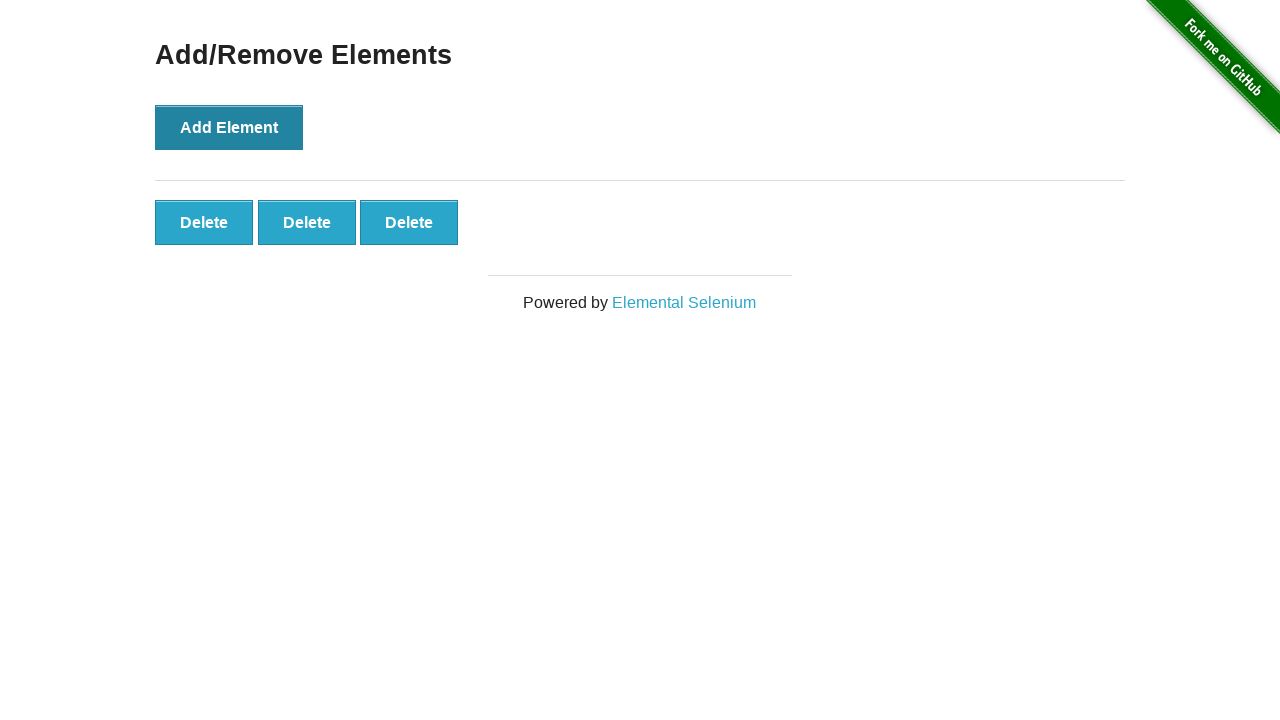

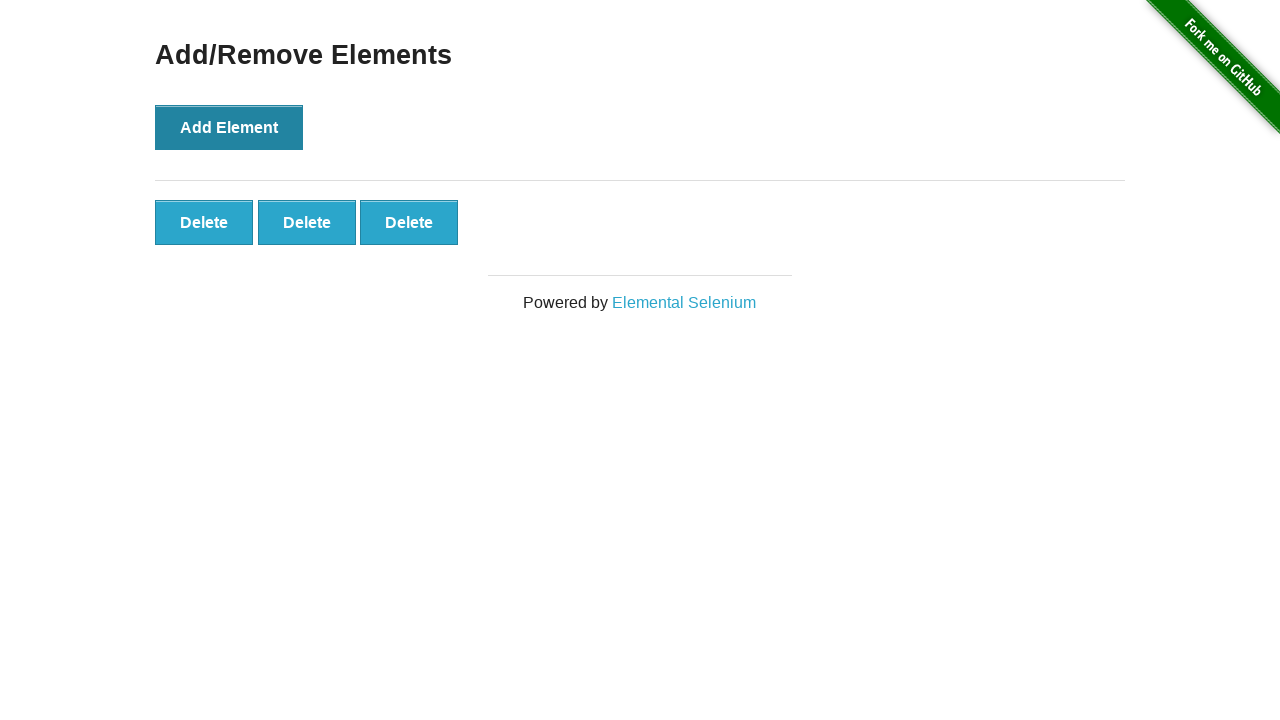